Tests multi-window handling by opening a new browser window, navigating to a different page, extracting a course name, then switching back to the parent window and filling a form field with the extracted text.

Starting URL: https://rahulshettyacademy.com/angularpractice/

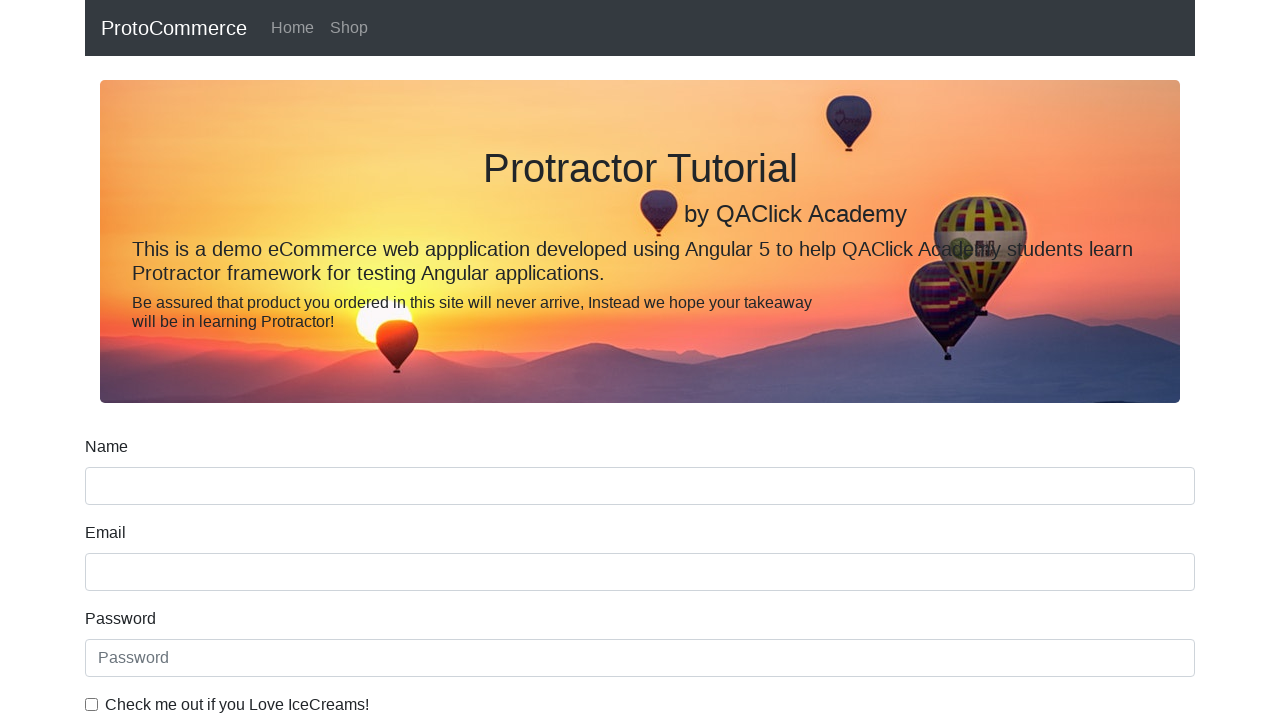

Opened a new browser window/tab
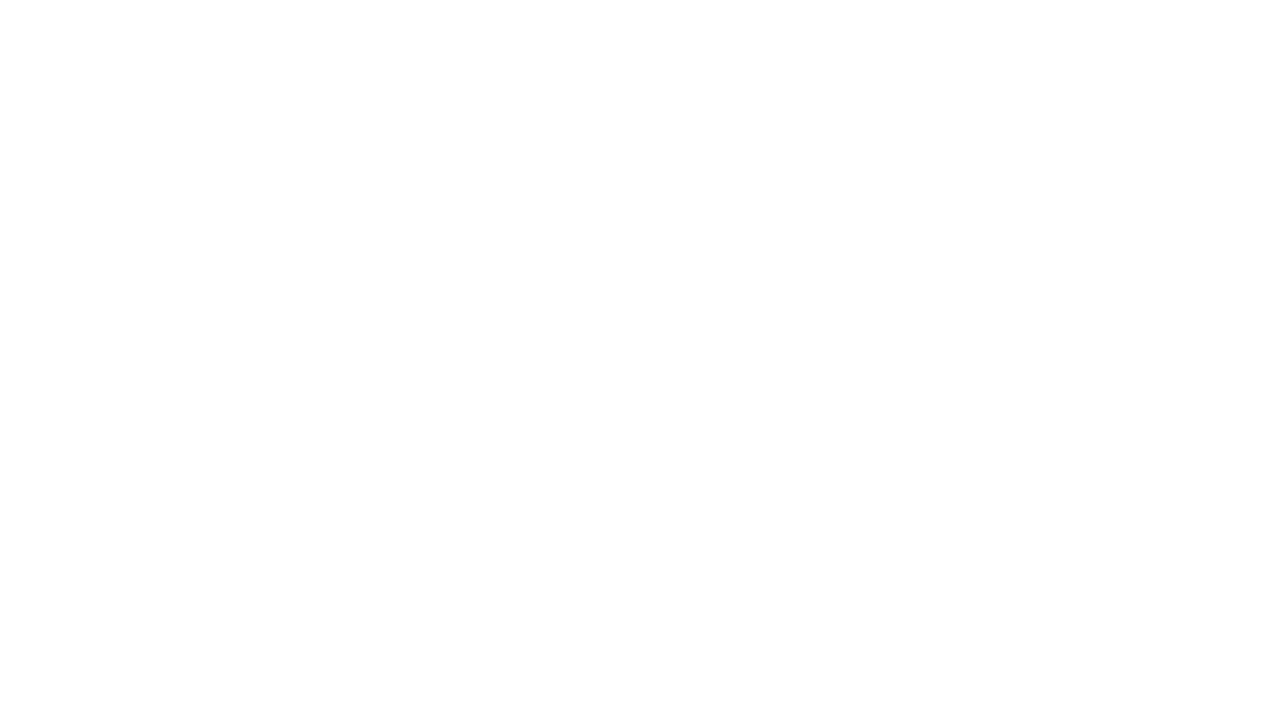

Navigated to https://rahulshettyacademy.com/ in new window
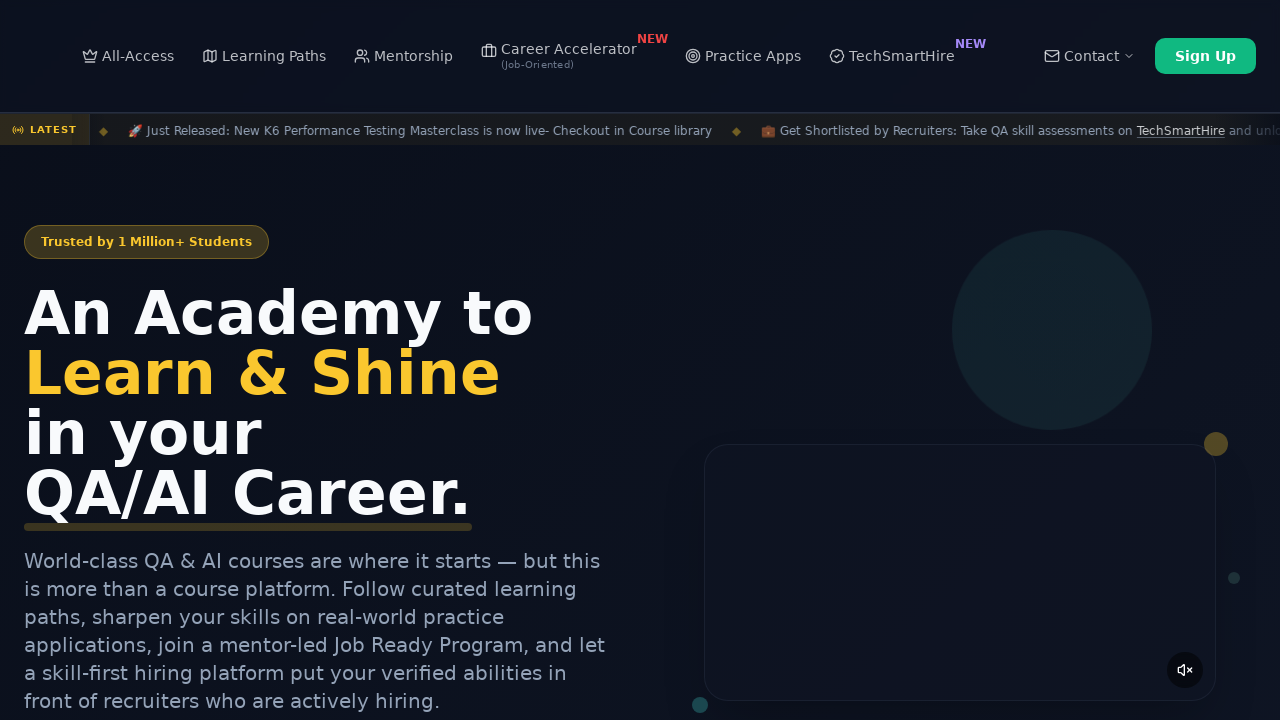

Course links loaded in new window
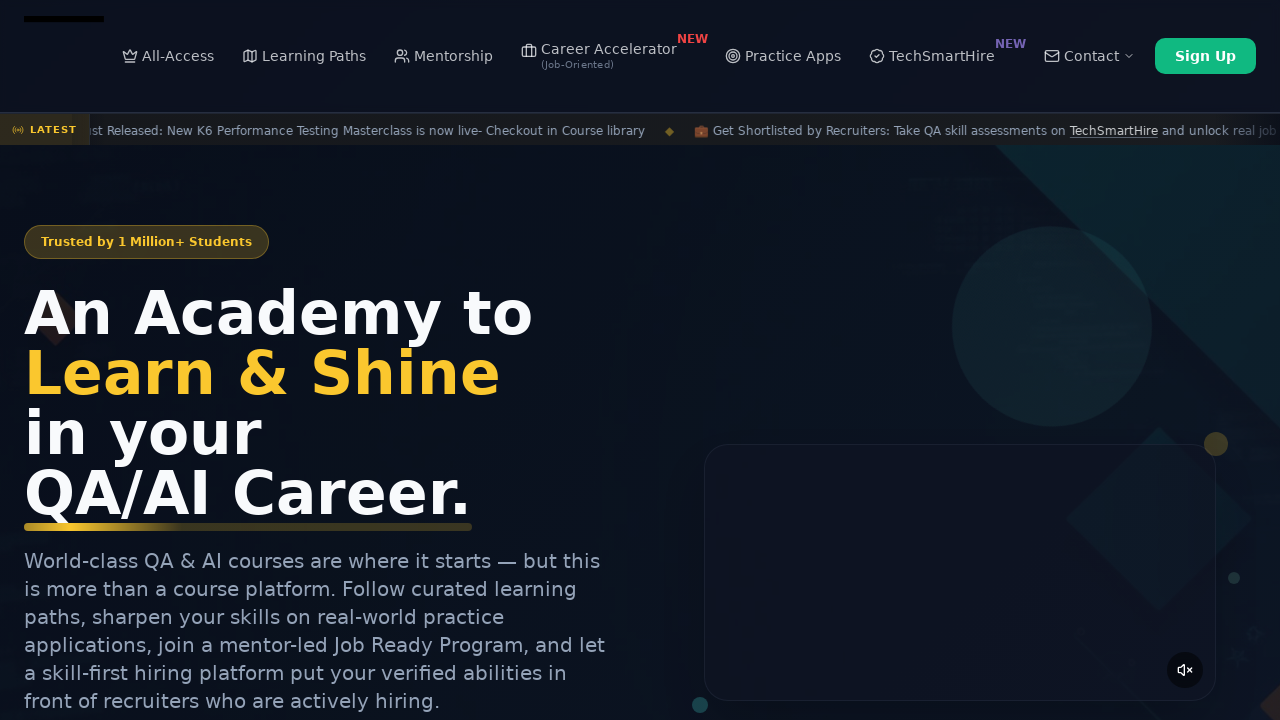

Located course links on the page
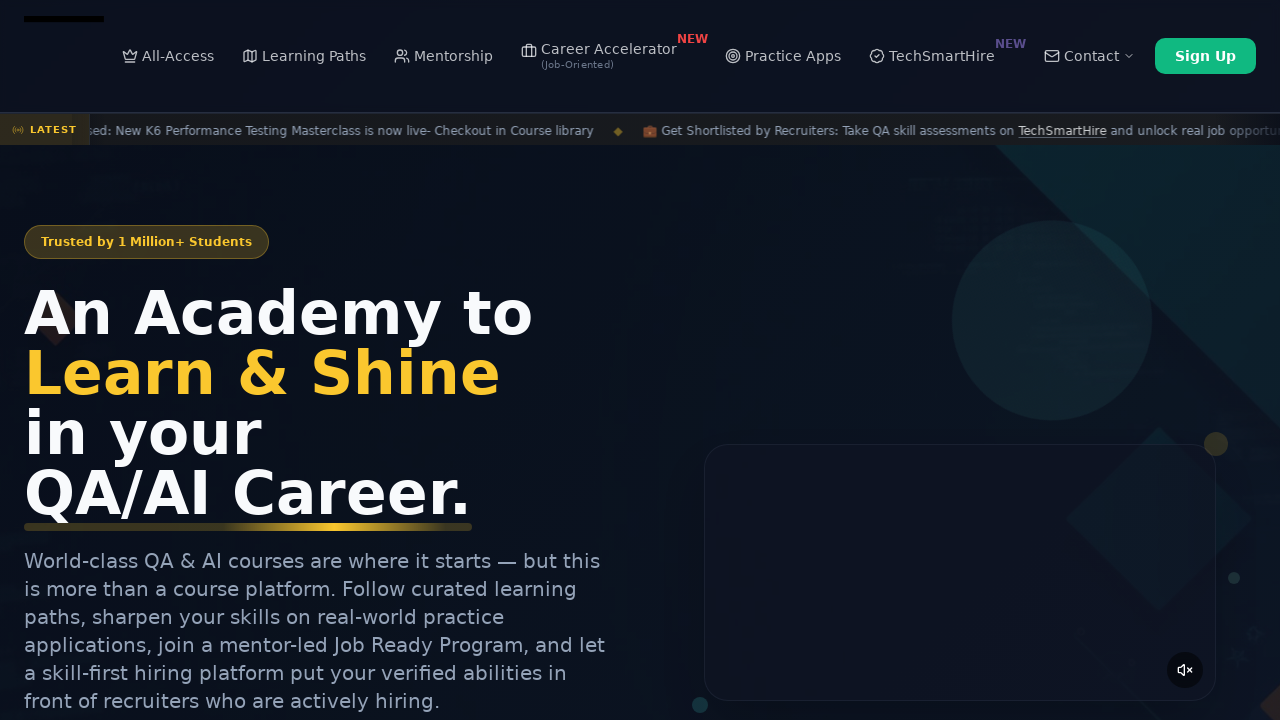

Extracted course name: 'Playwright Testing' from second course link
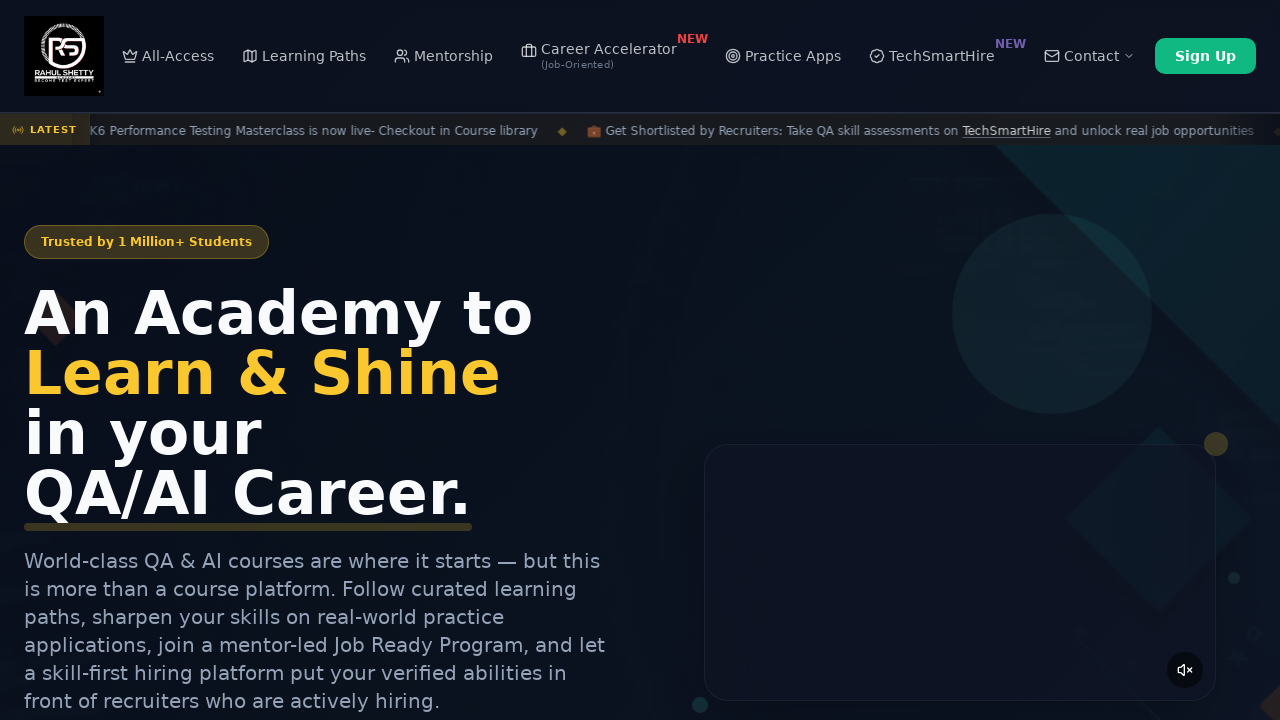

Filled name field with extracted course name: 'Playwright Testing' on input[name='name']
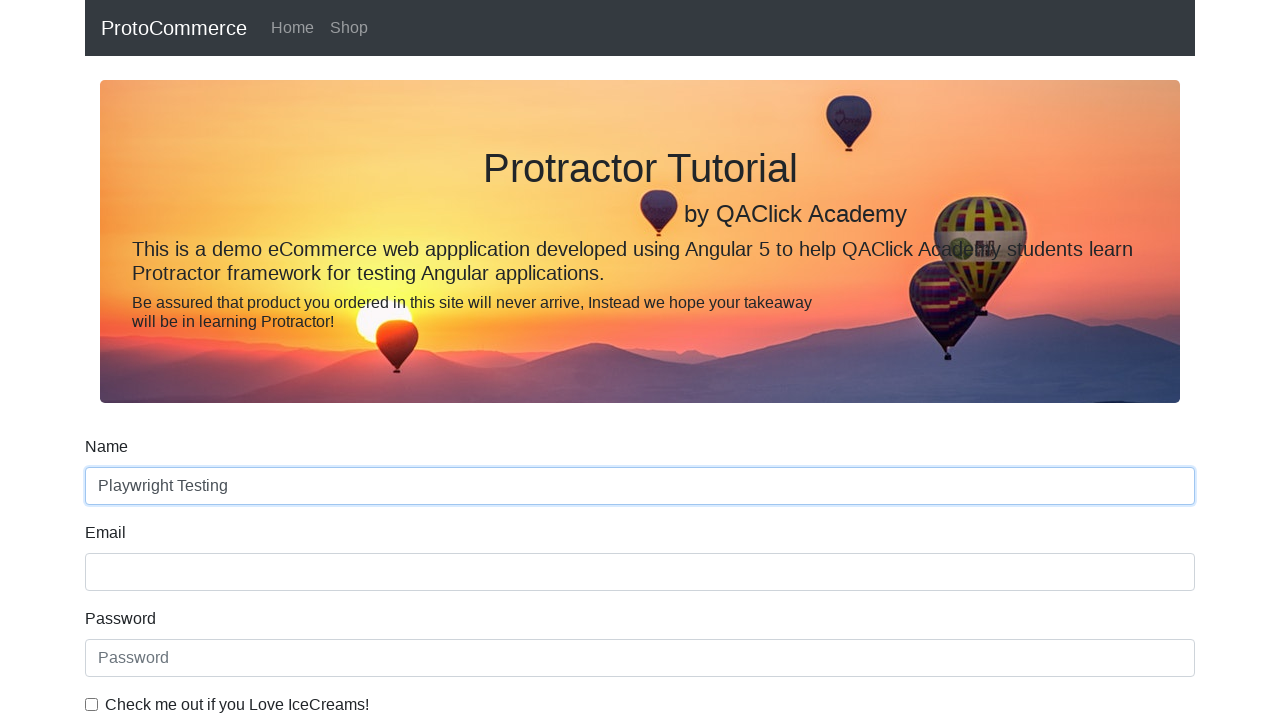

Closed the new browser window
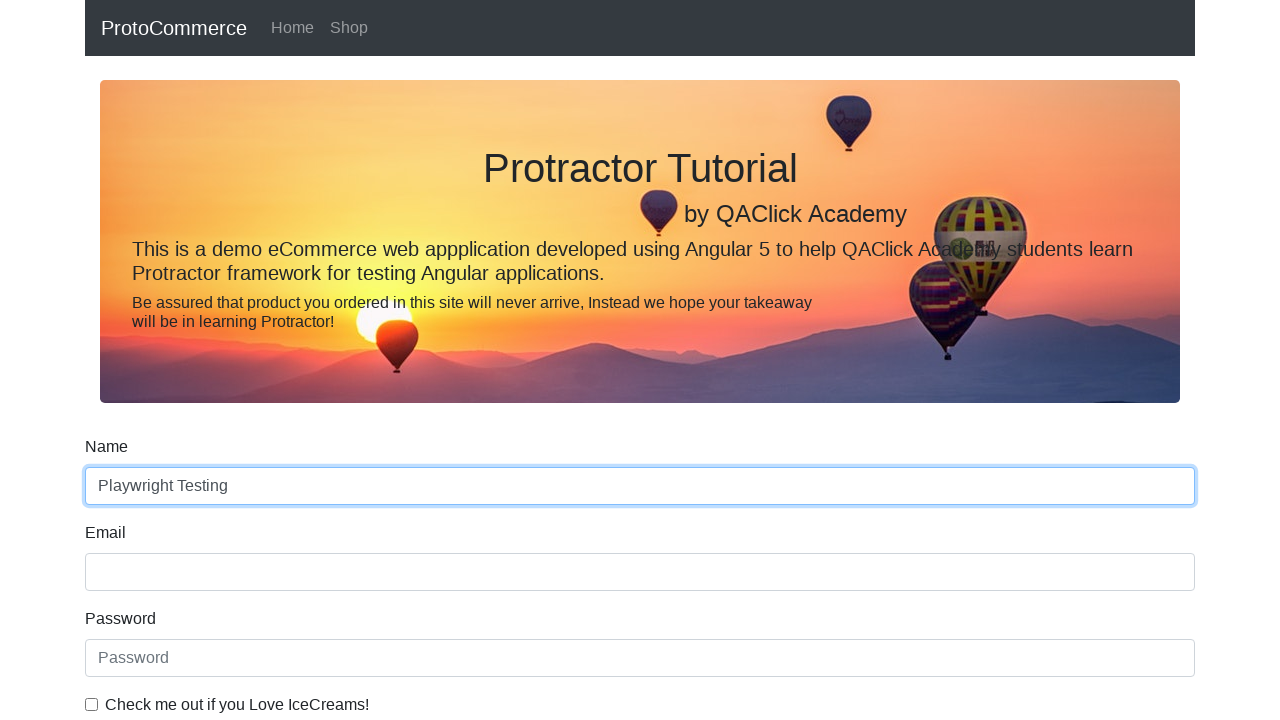

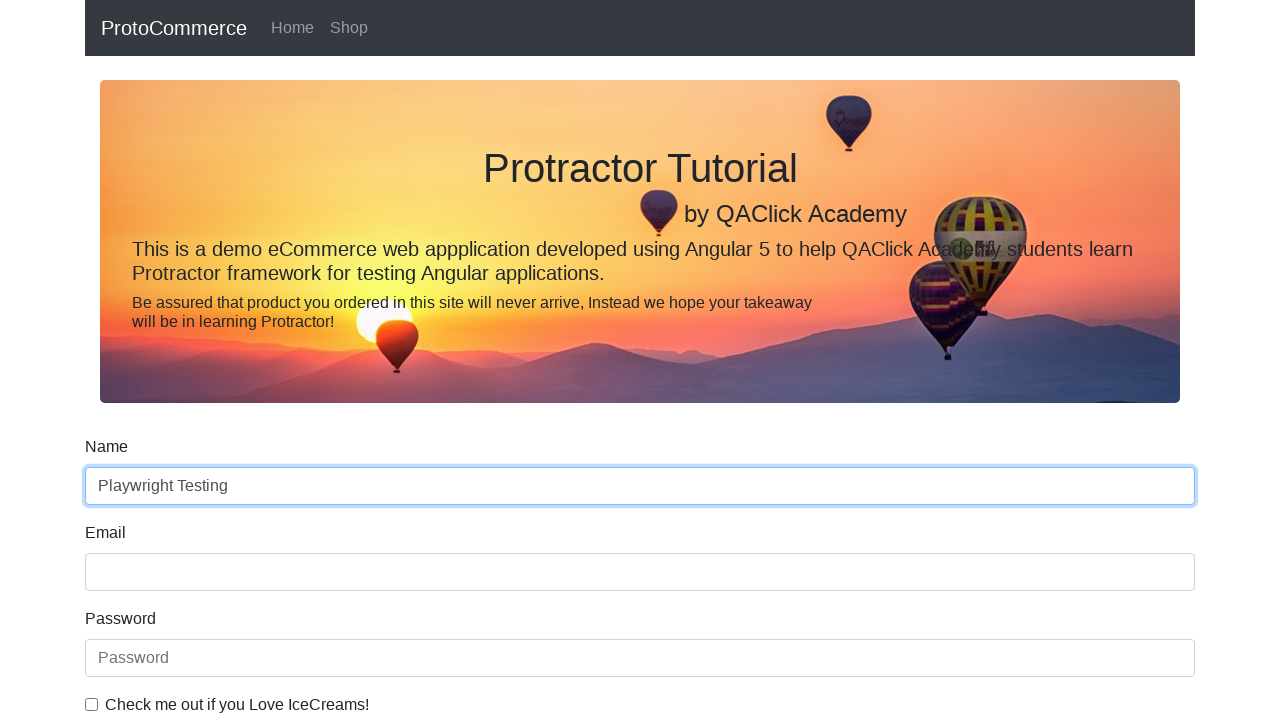